Tests web table sorting functionality by clicking on the column header and verifying that the data is sorted alphabetically

Starting URL: https://rahulshettyacademy.com/seleniumPractise/#/offers

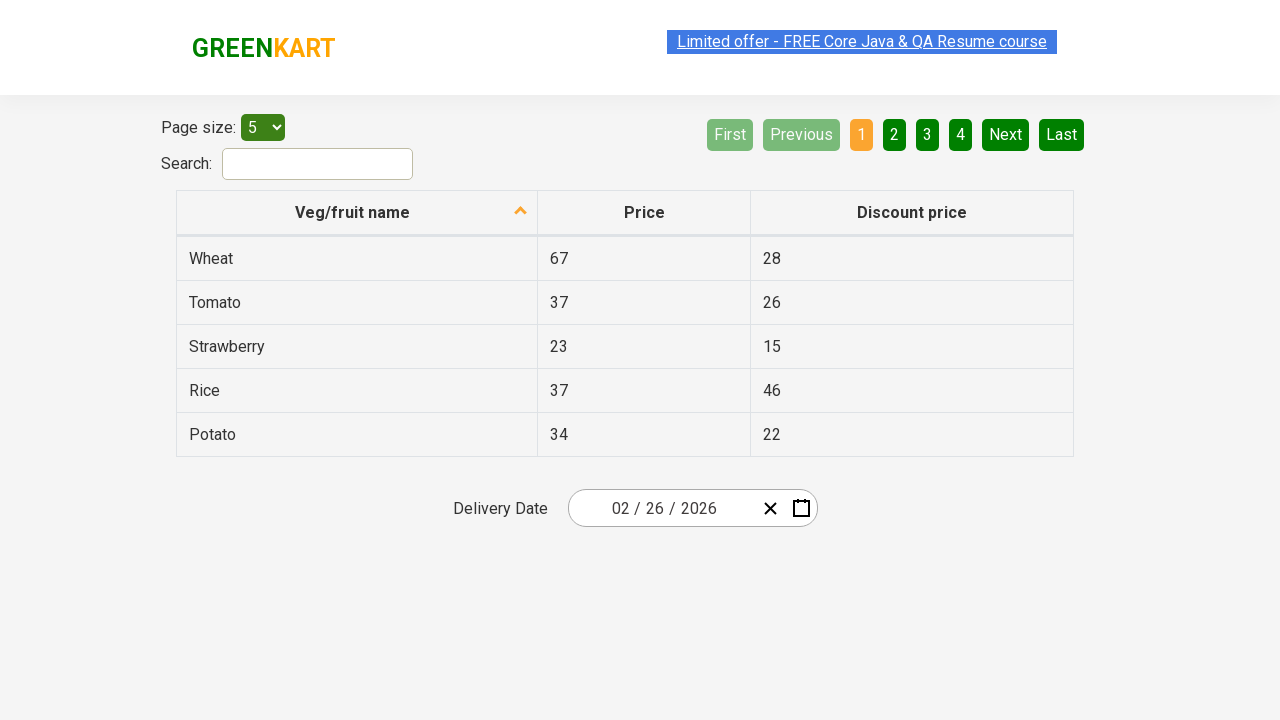

Clicked on 'Veg/fruit name' column header to trigger sorting at (353, 212) on xpath=//span[text()='Veg/fruit name']
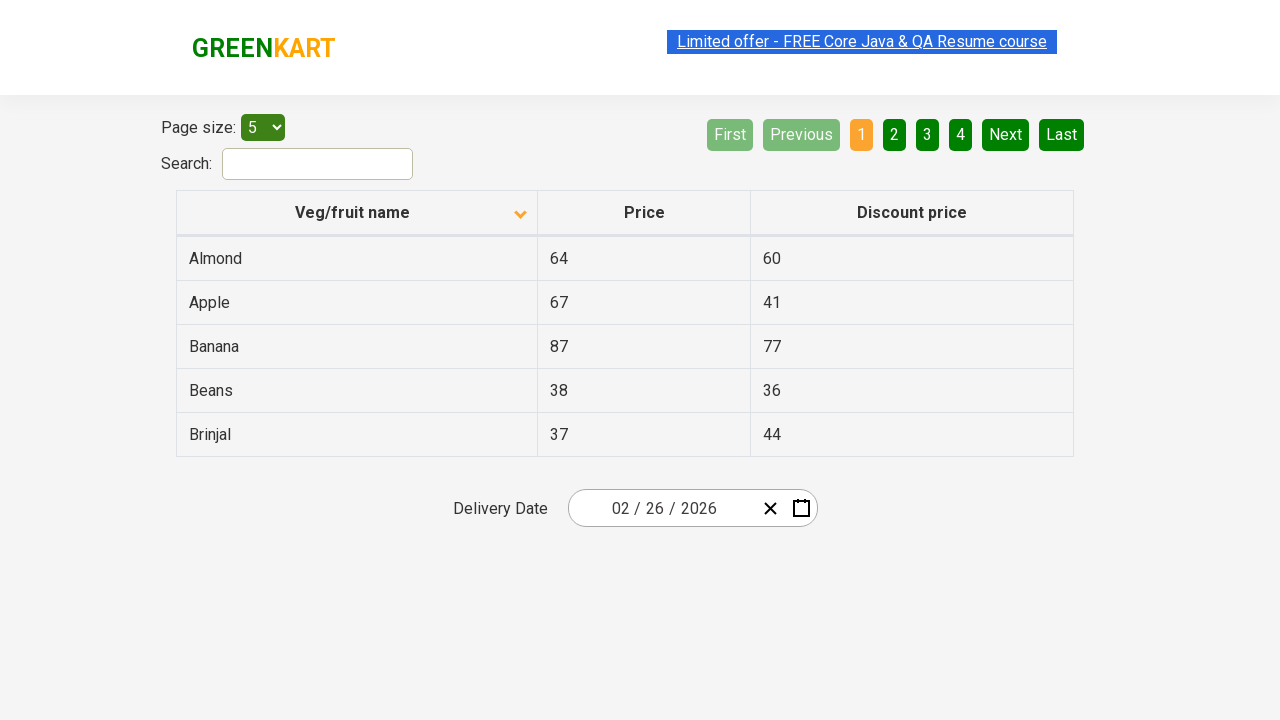

Waited 500ms for table sorting to complete
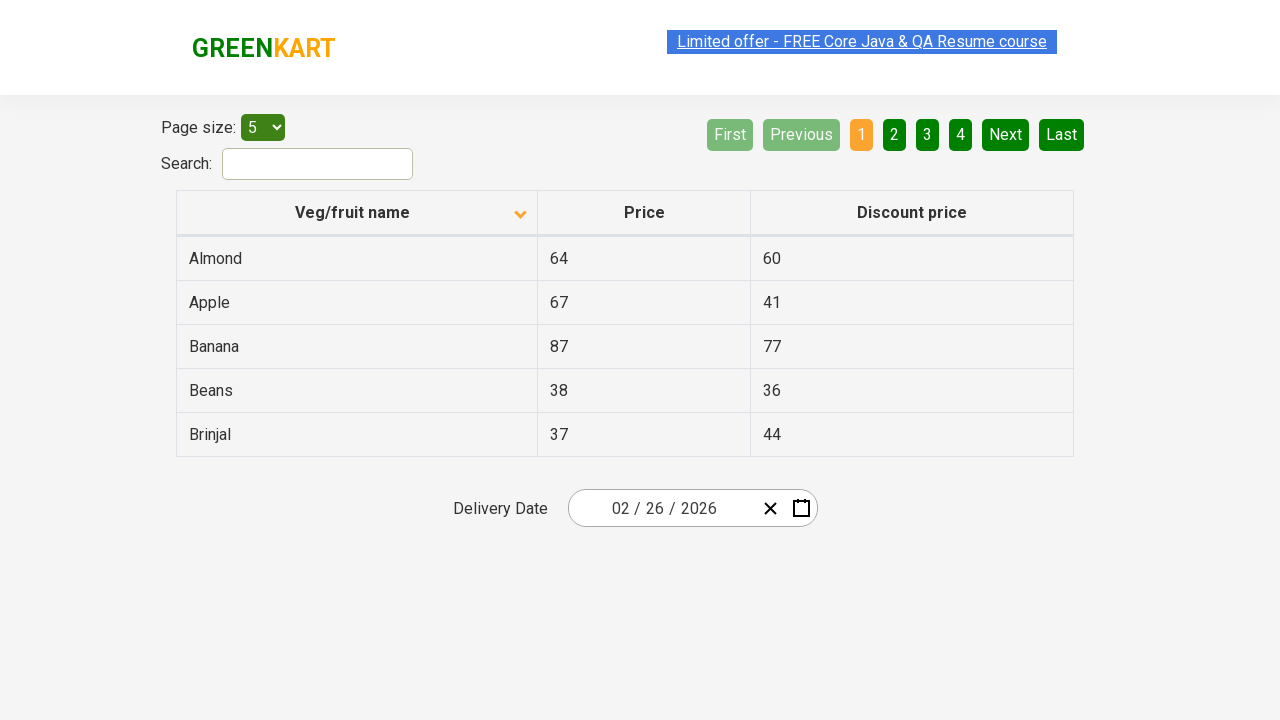

Retrieved all text contents from the first column of the table
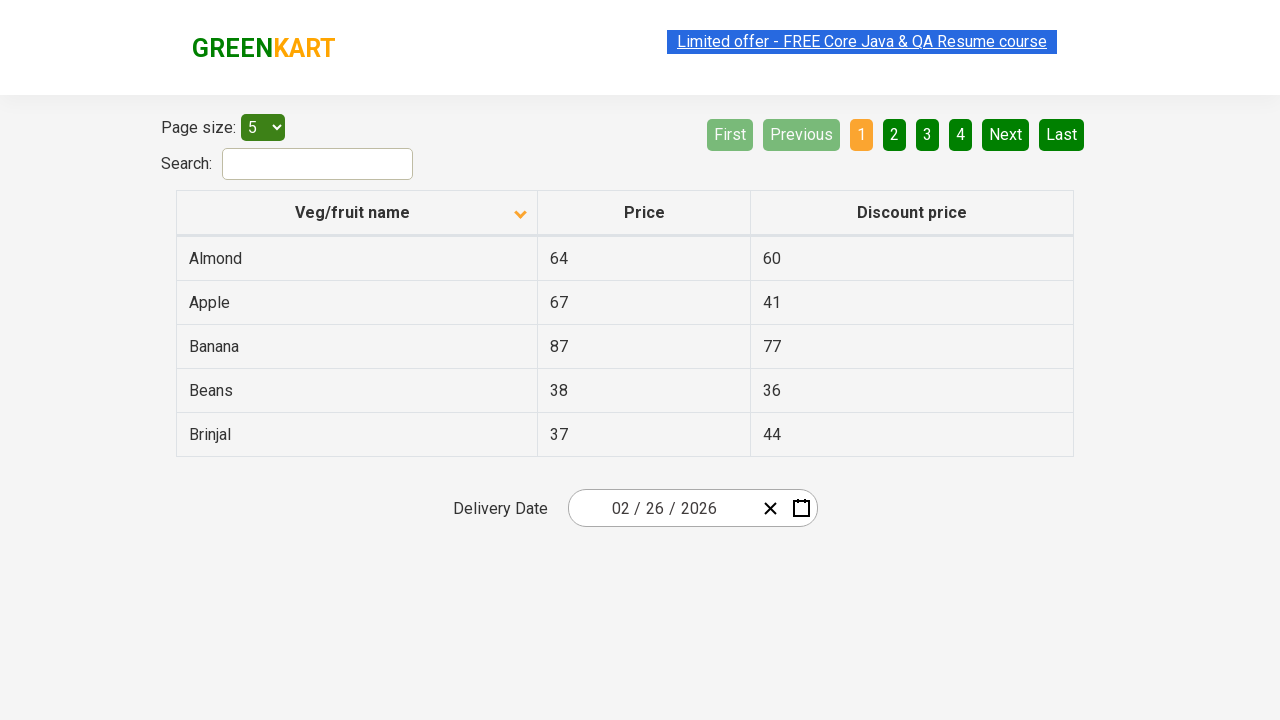

Verified that table data is sorted alphabetically
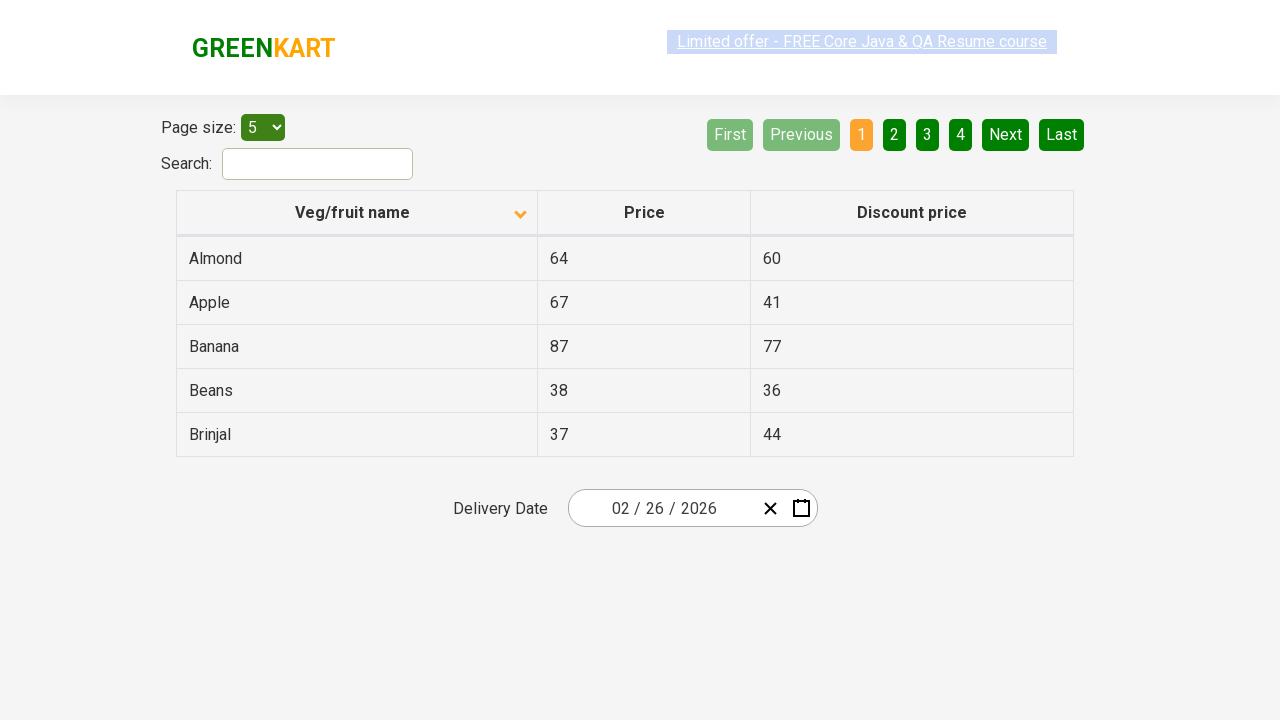

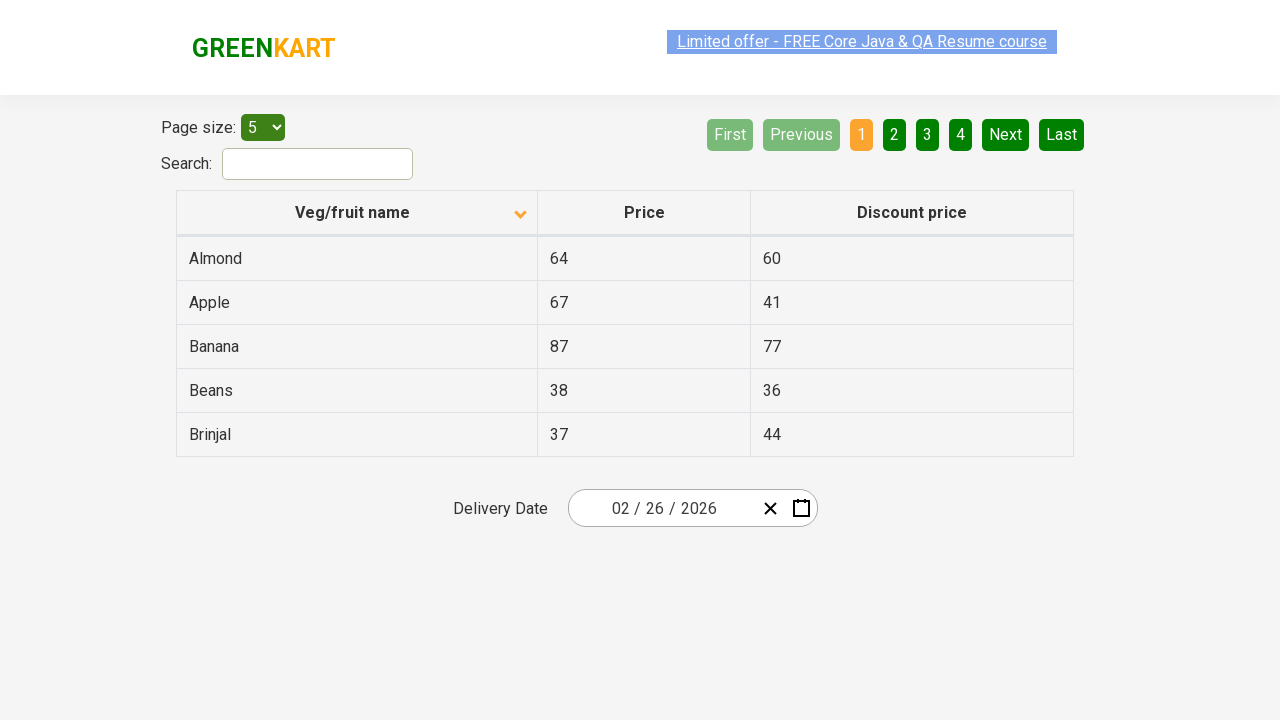